Verifies that the Monday checkbox is not selected by default

Starting URL: https://testautomationpractice.blogspot.com

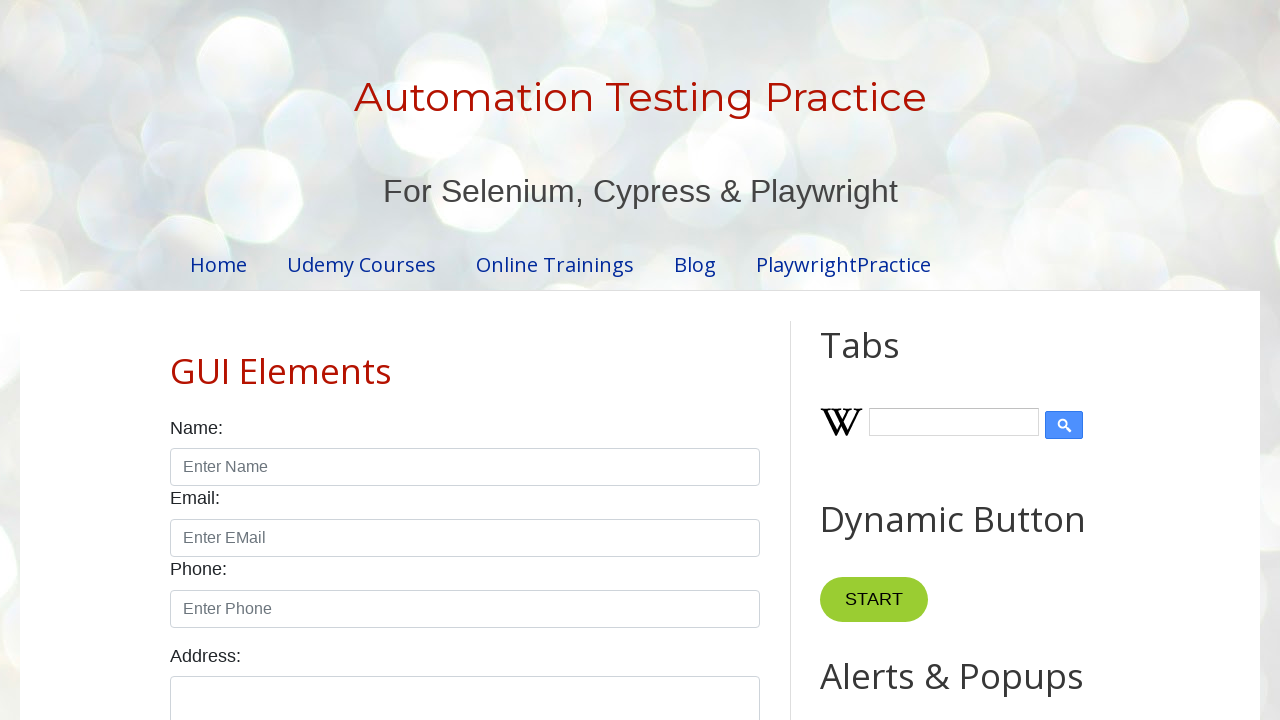

Navigated to https://testautomationpractice.blogspot.com
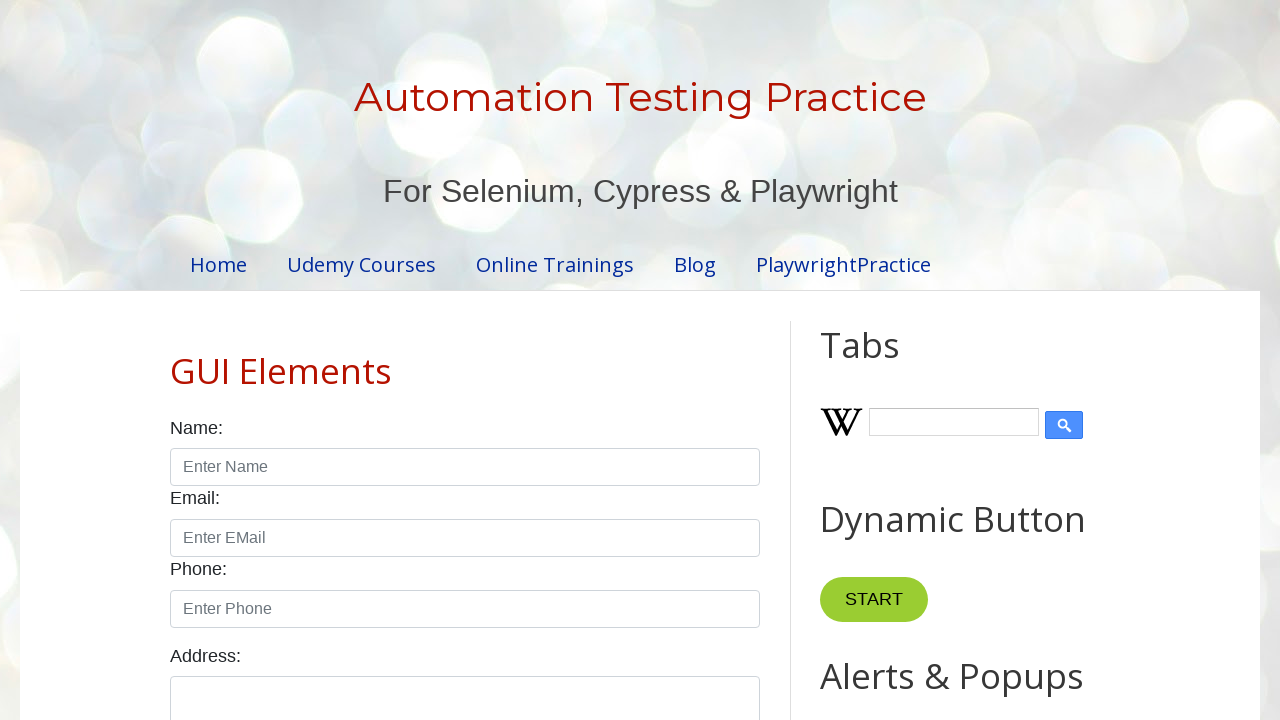

Located the Monday checkbox element
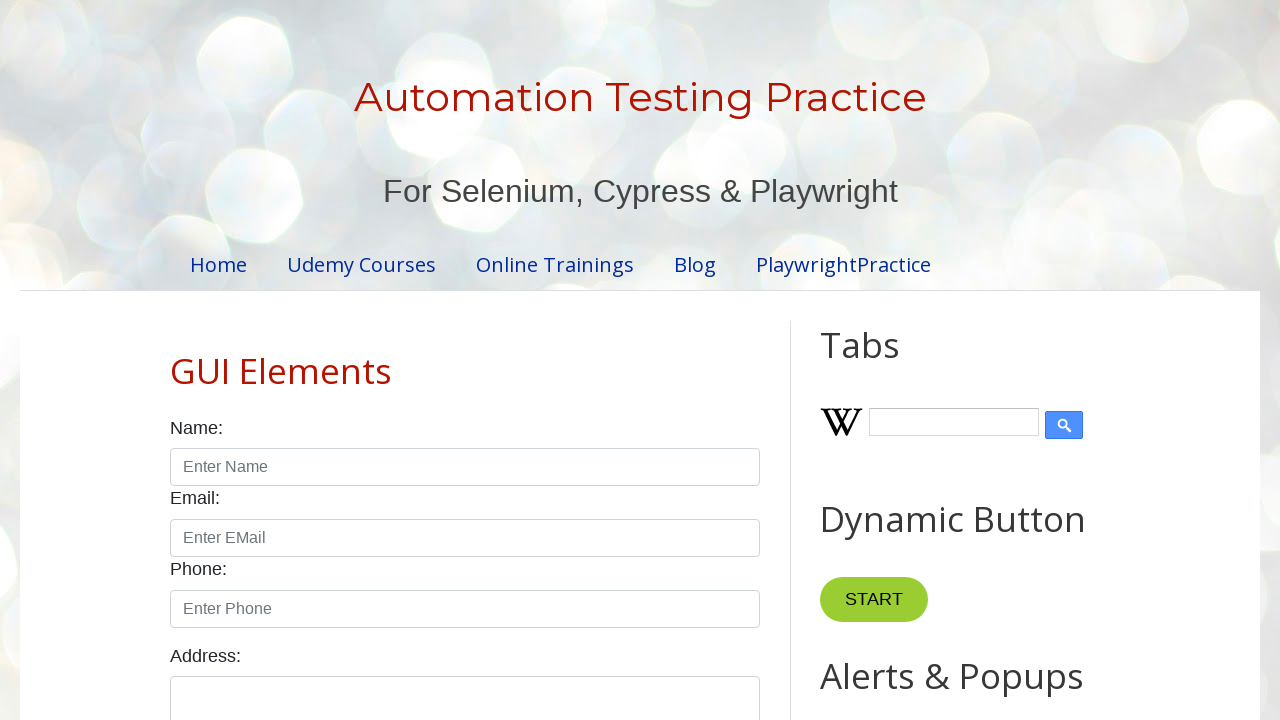

Verified that the Monday checkbox is not selected by default
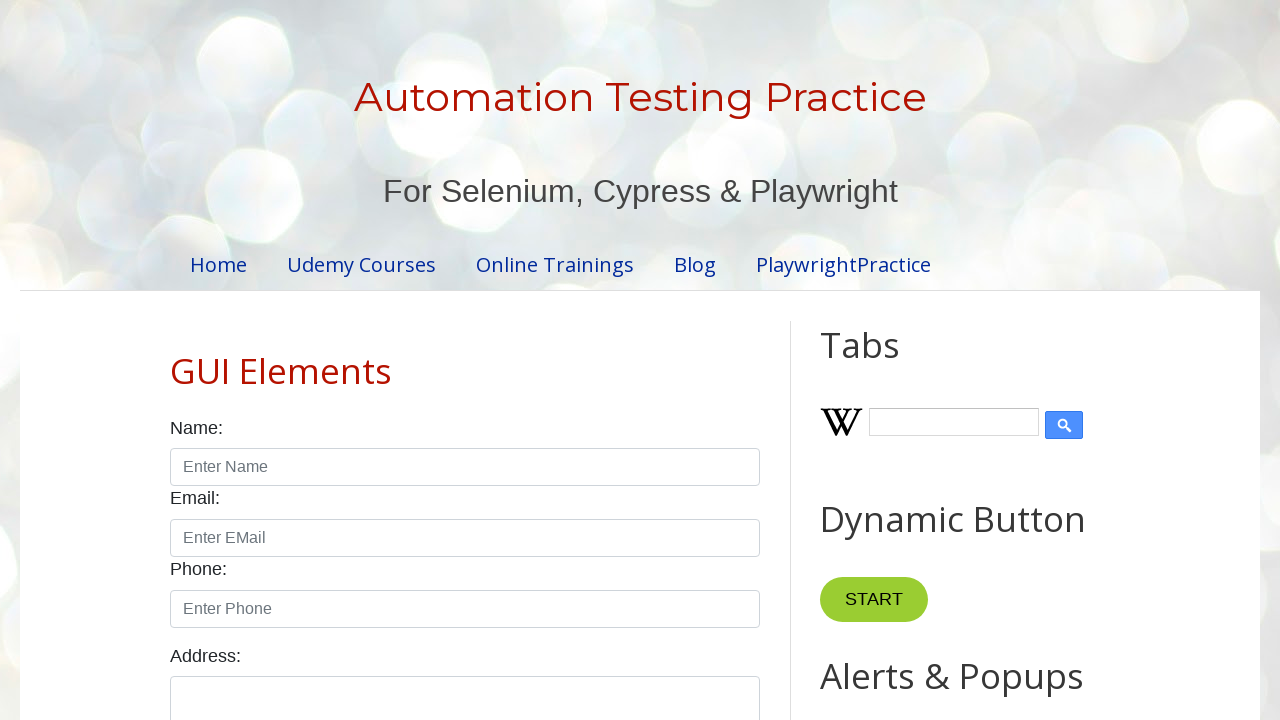

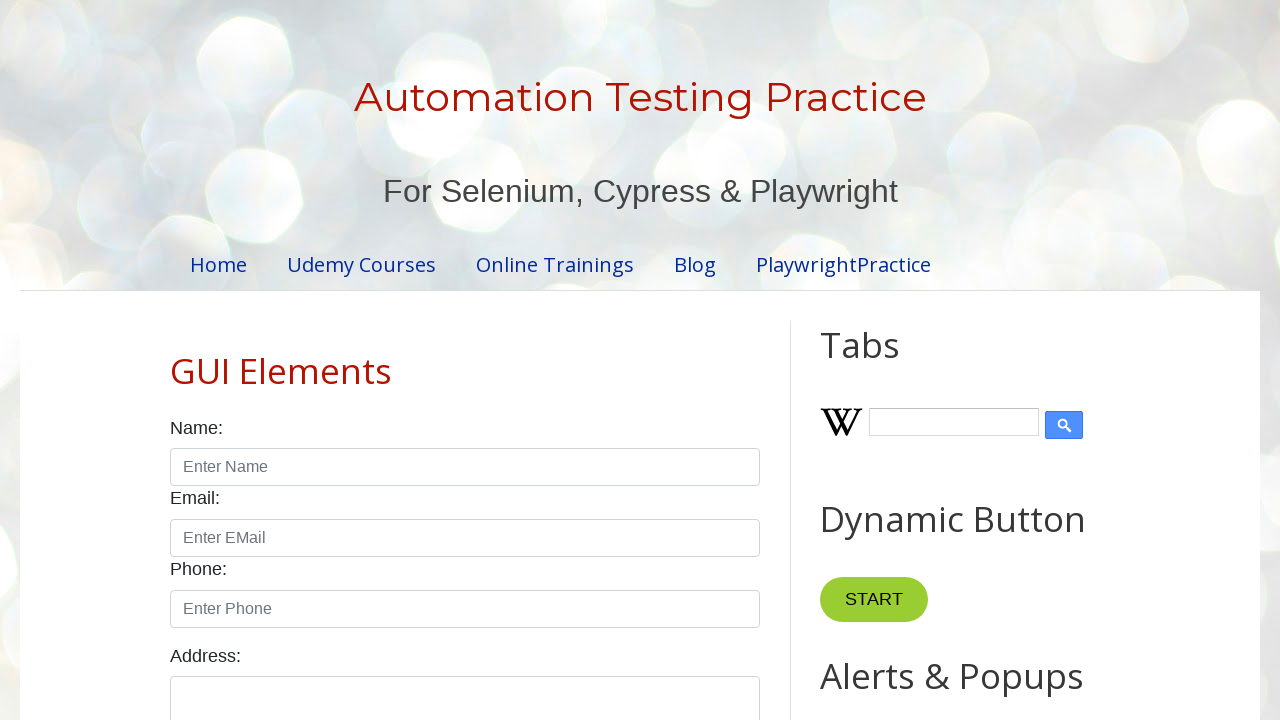